Clicks on A/B Testing link using link text

Starting URL: https://practice.cydeo.com

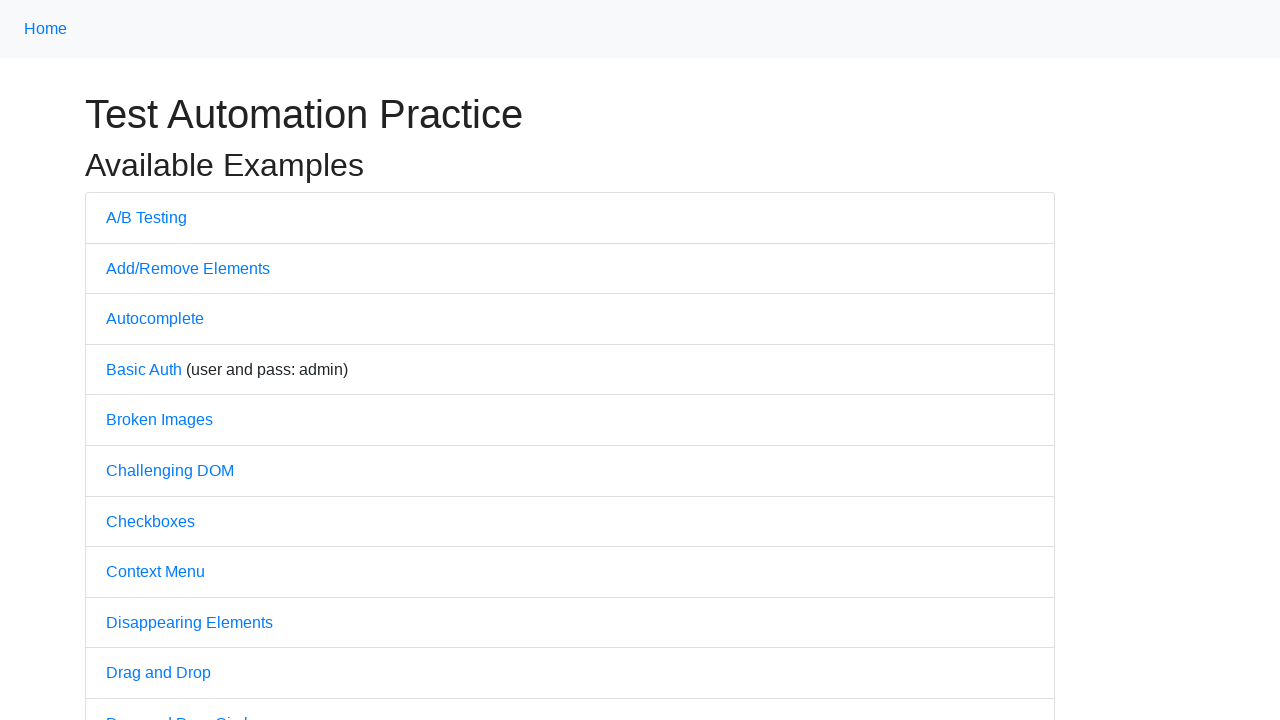

Navigated to https://practice.cydeo.com
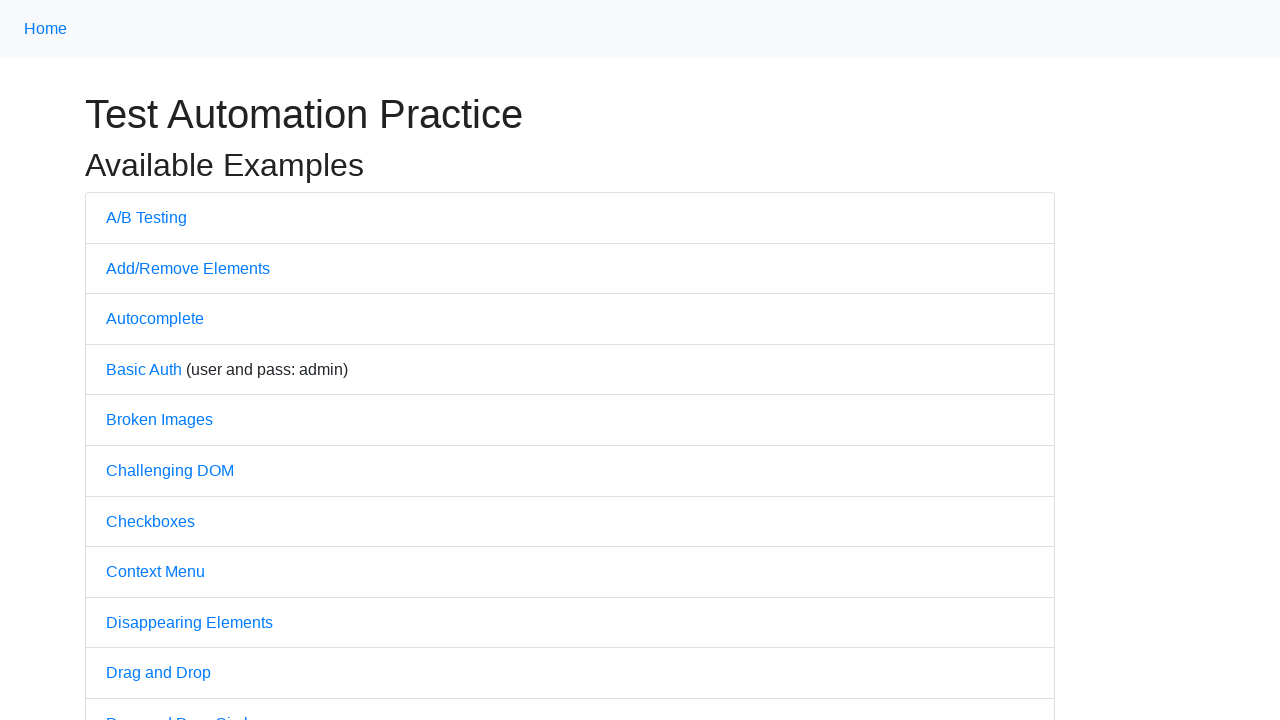

Clicked on A/B Testing link using link text at (146, 217) on text=A/B Testing
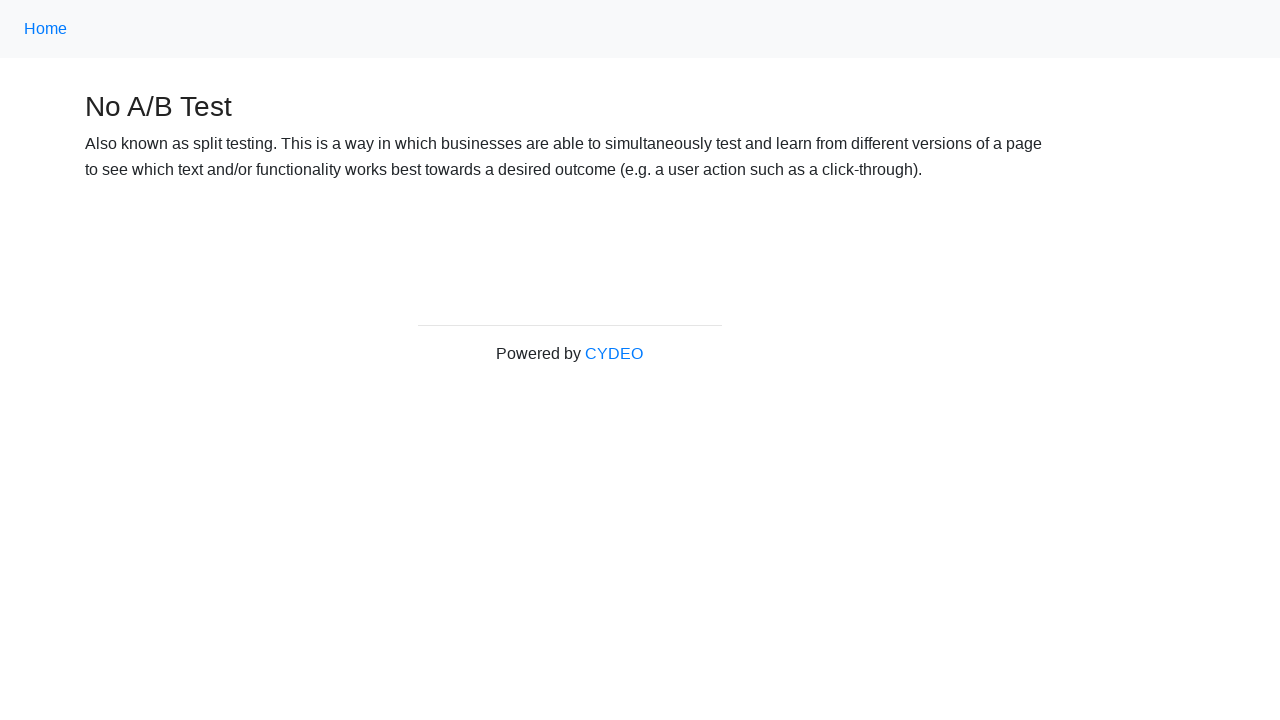

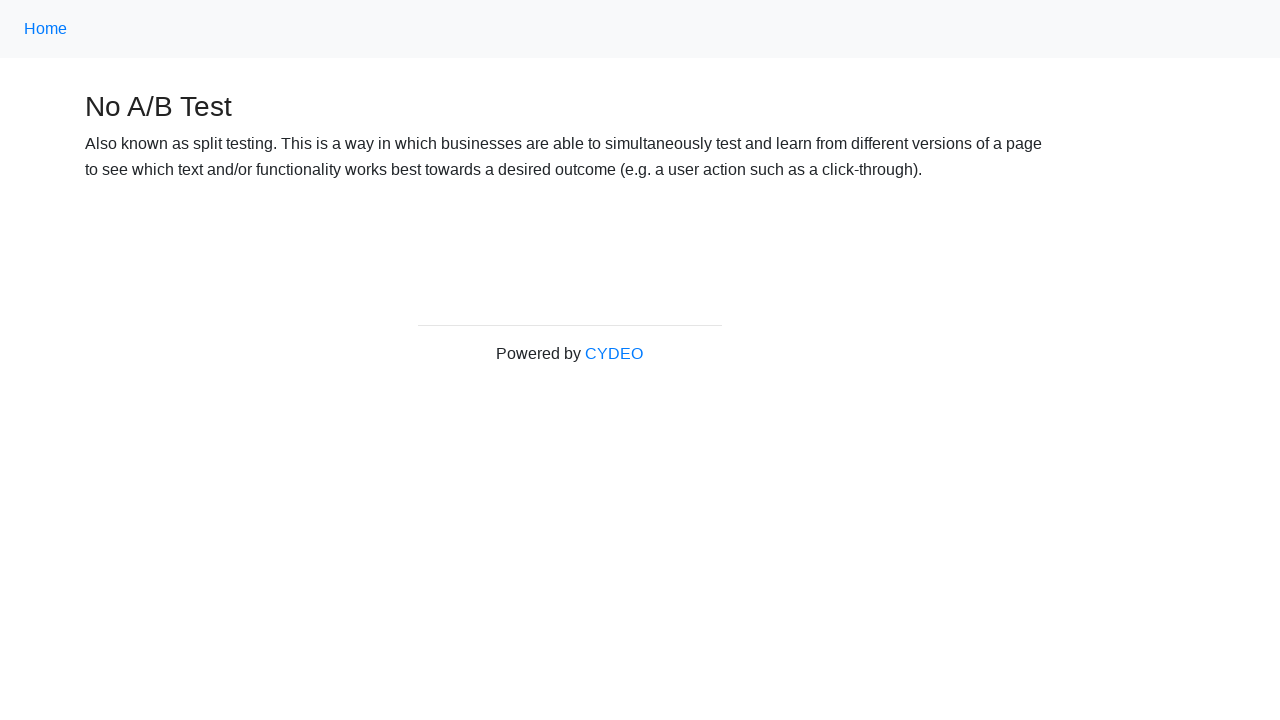